Tests navigation to Browse Languages, clicking on letter M, and verifying MySQL is the last language listed

Starting URL: http://www.99-bottles-of-beer.net/

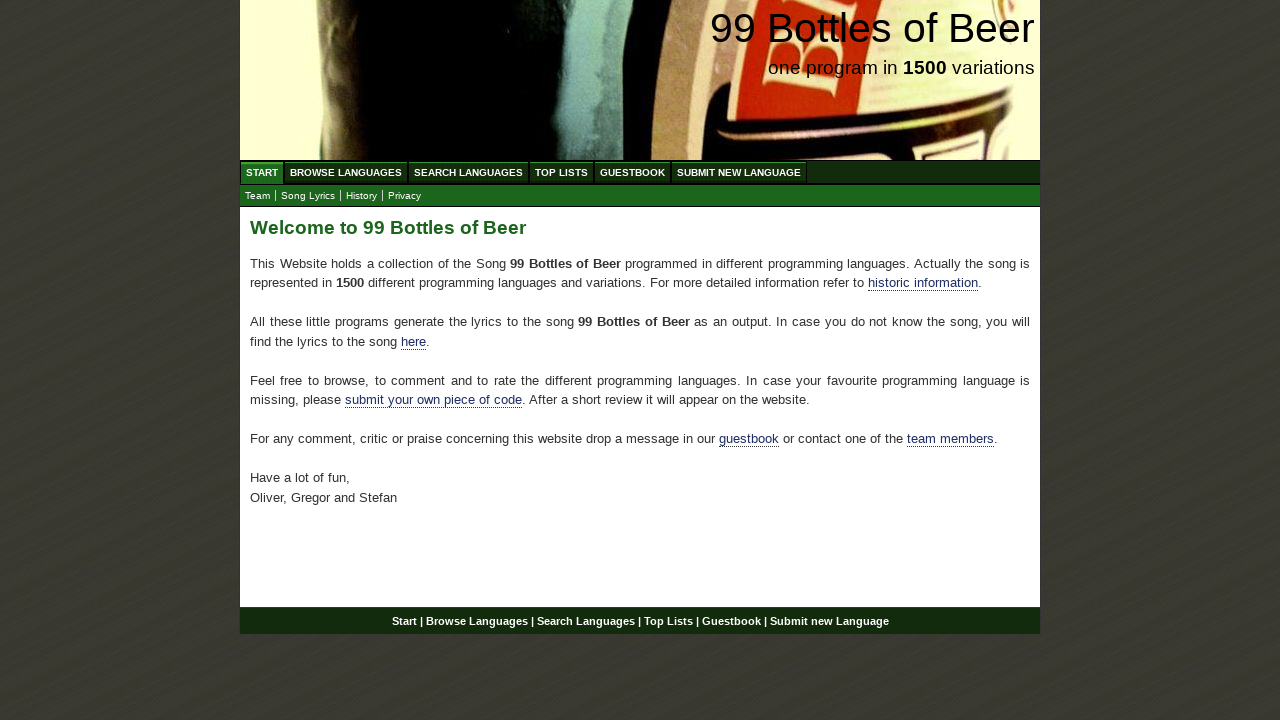

Clicked on Browse Languages link at (346, 172) on #menu li a[href='/abc.html']
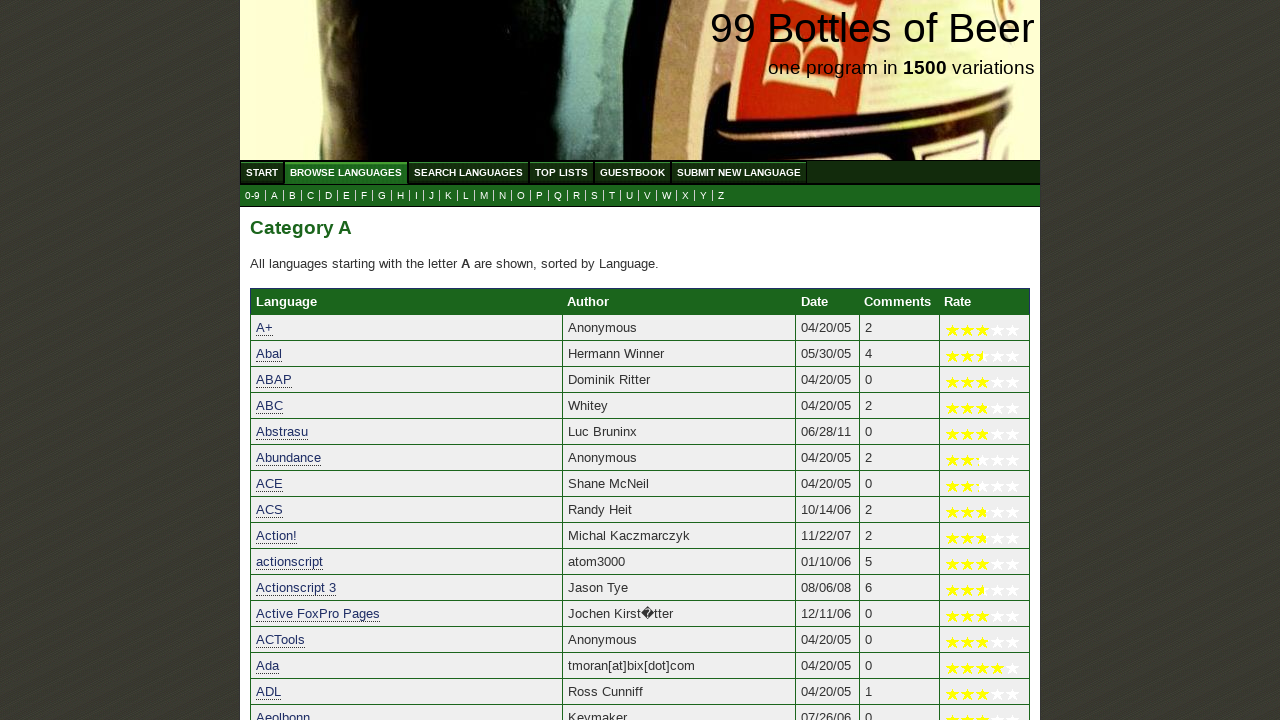

Clicked on letter M to filter languages at (484, 196) on a[href='m.html']
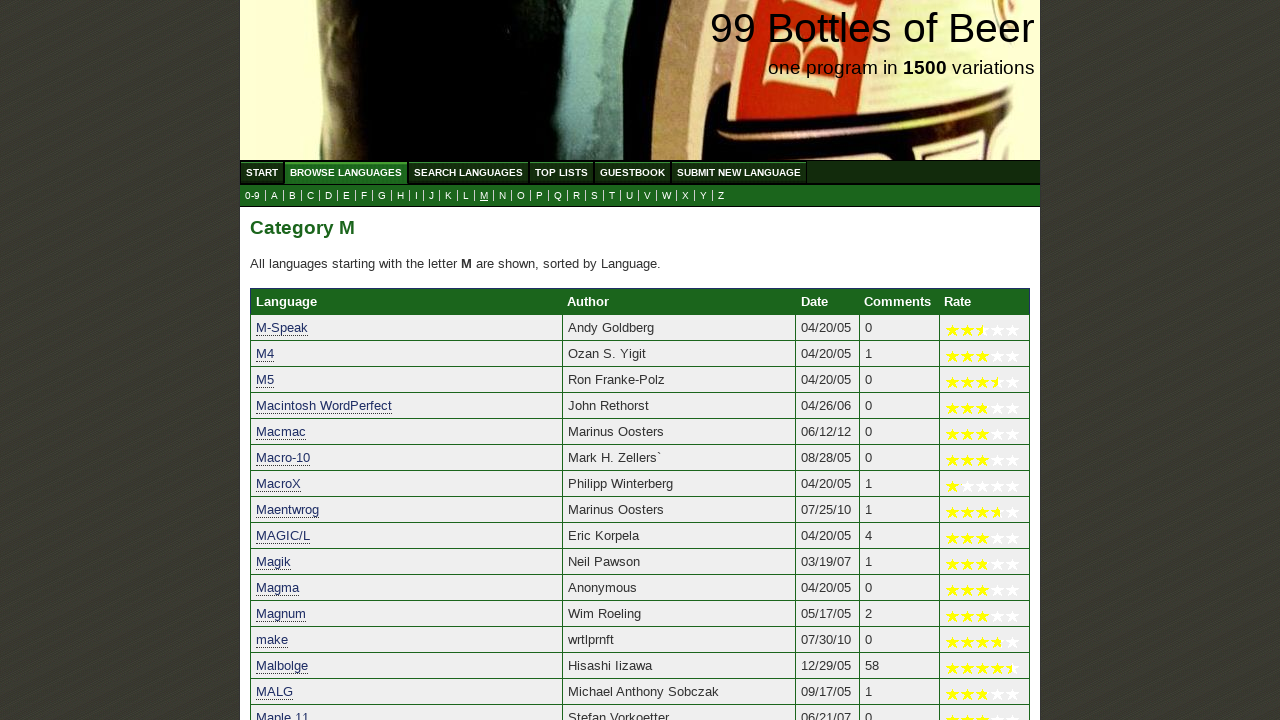

Retrieved last language entry from table
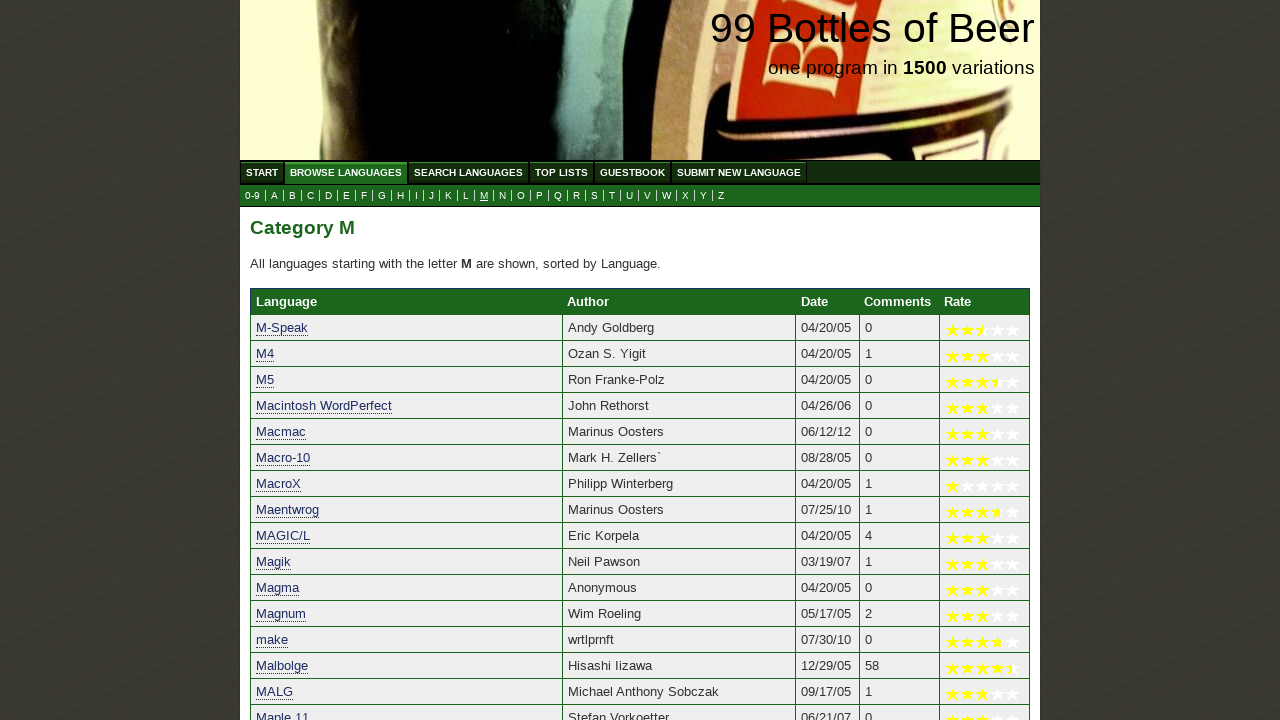

Verified that MySQL is the last language listed
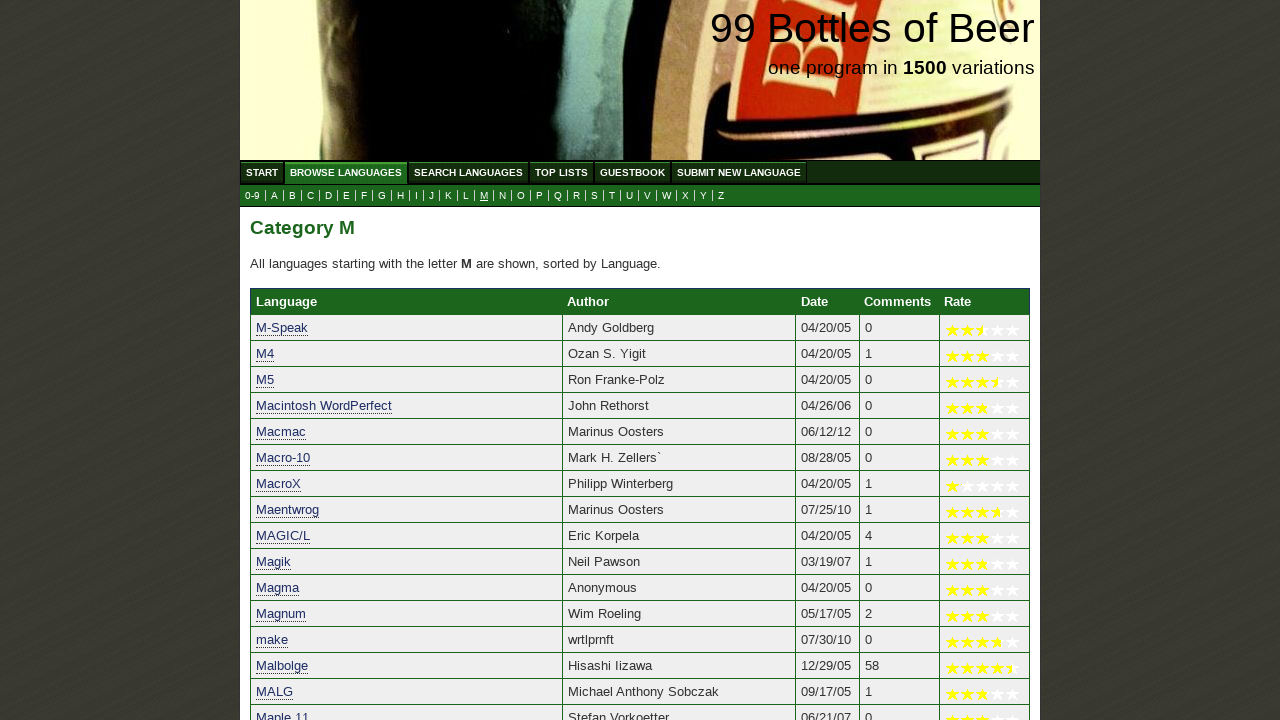

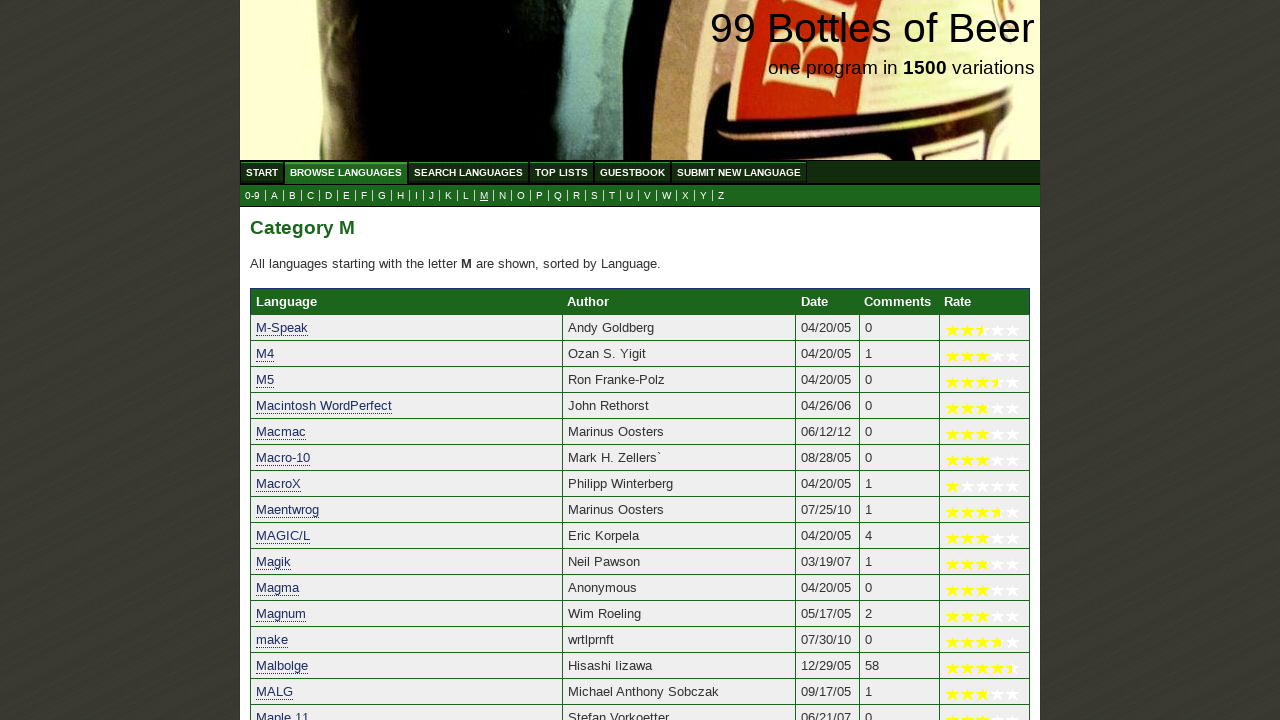